Tests form submission by filling out various form fields including text inputs, radio buttons, and checkboxes

Starting URL: https://demoqa.com/automation-practice-form

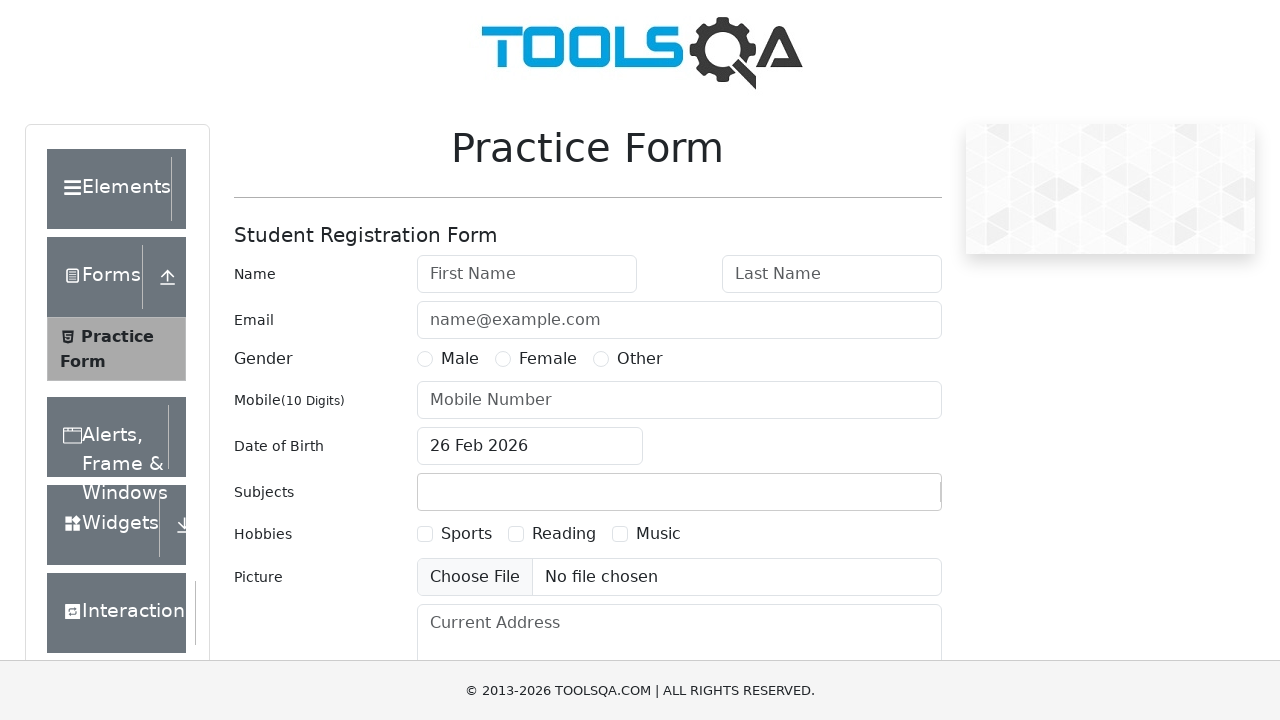

Filled first name field with 'John' on #firstName
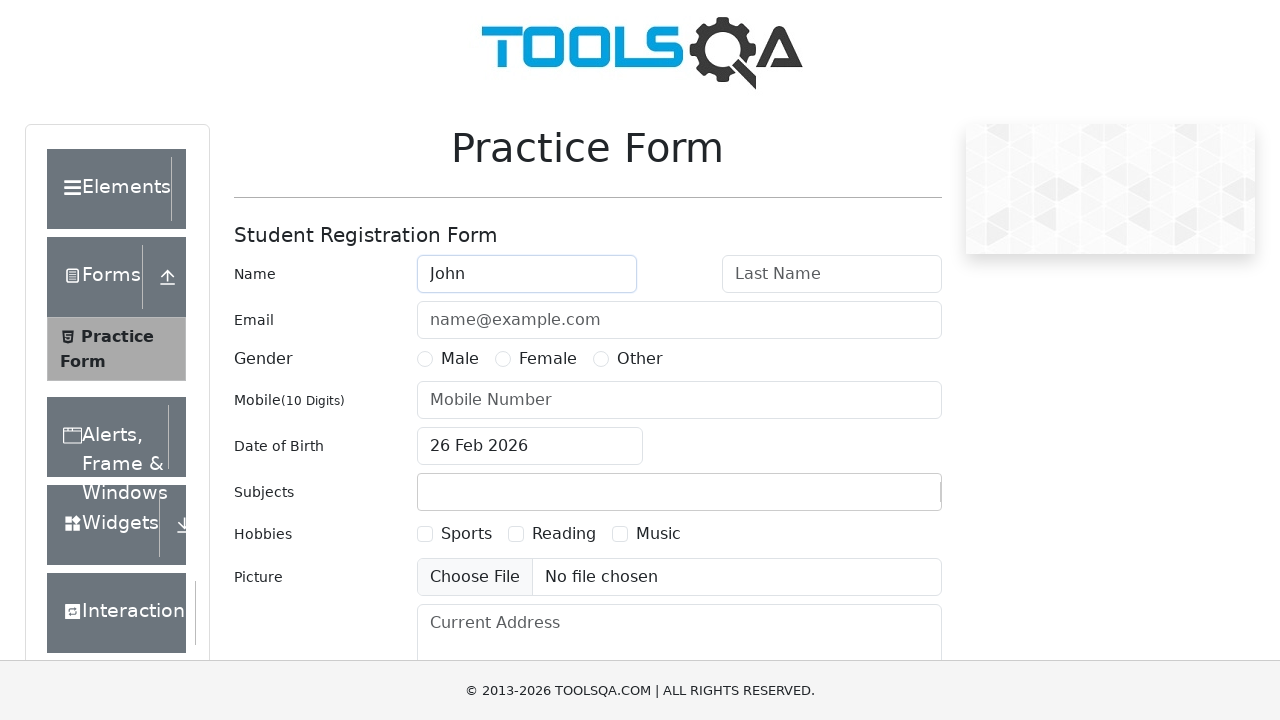

Filled last name field with 'Doe' on #lastName
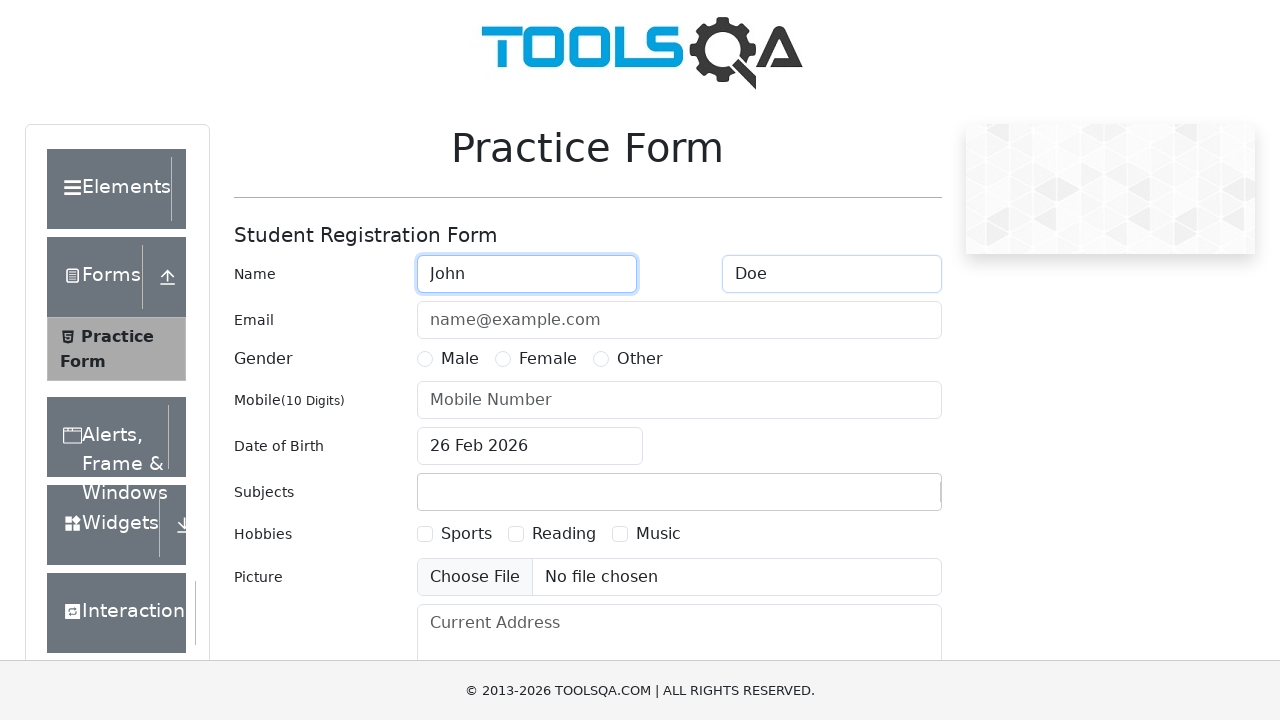

Filled email field with 'john_doe@example.com' on #userEmail
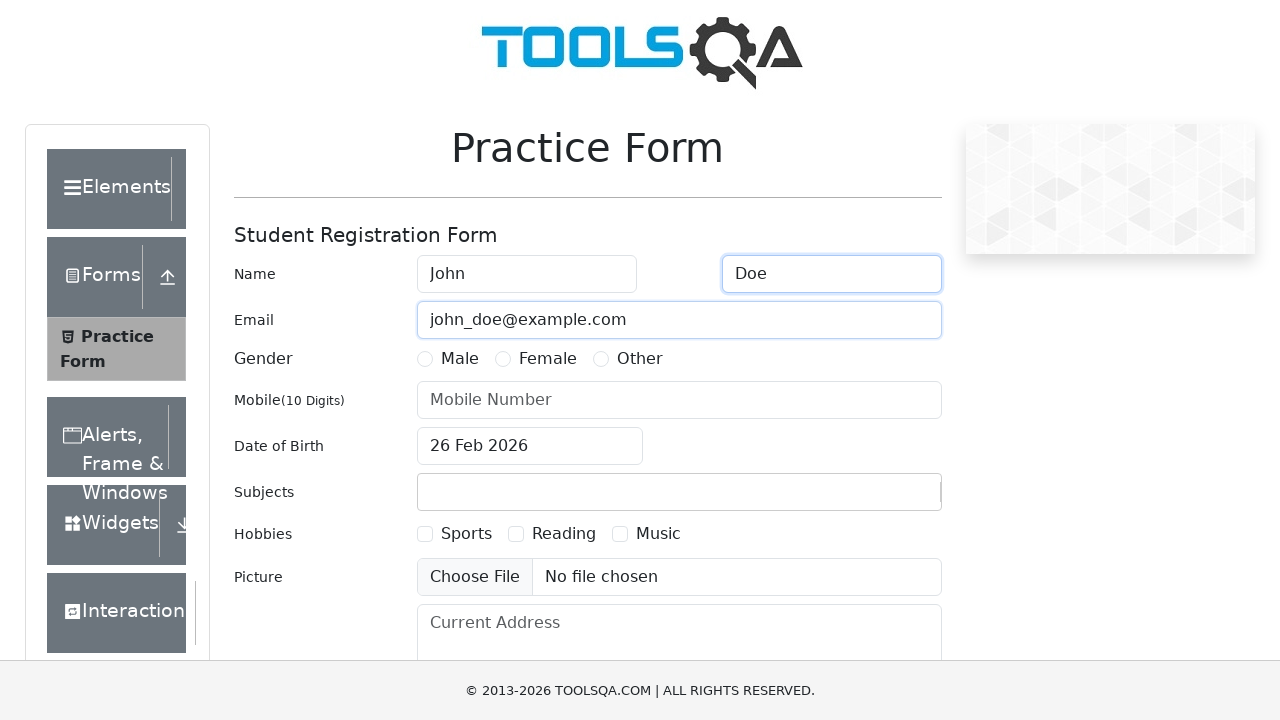

Selected gender radio button at (460, 359) on xpath=//*[@id='genterWrapper']/div[2]/div[1]/label
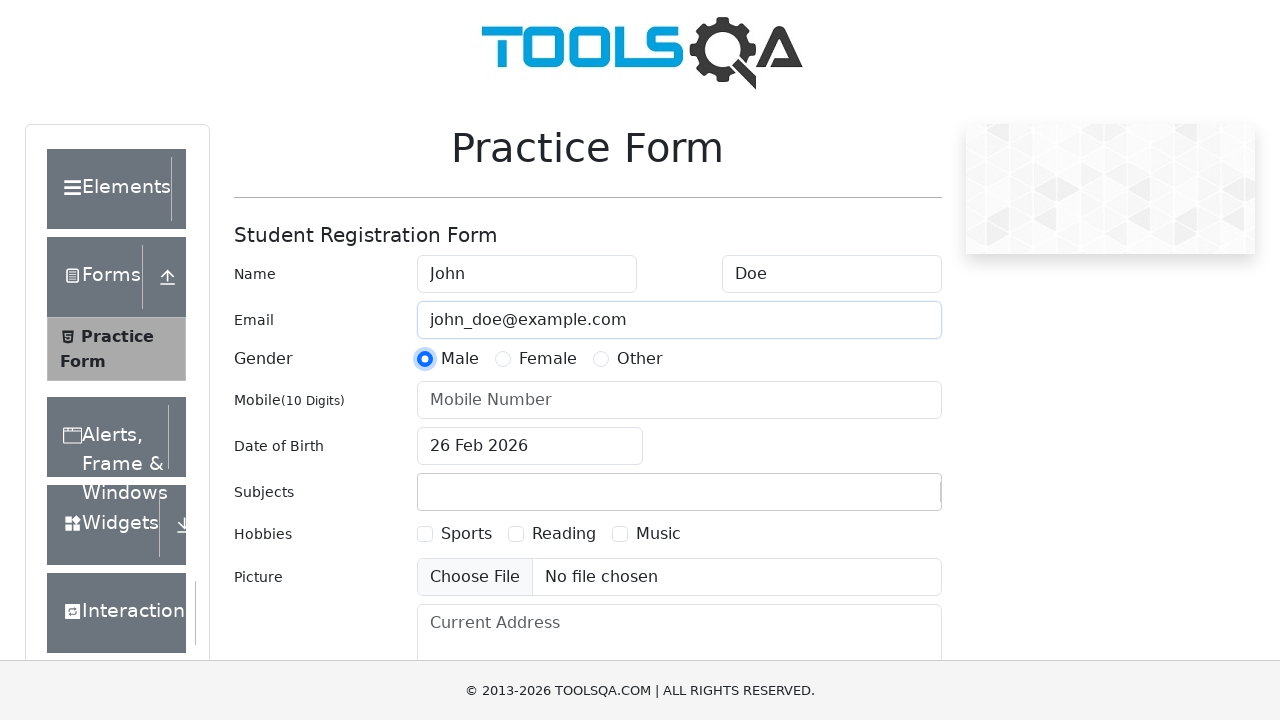

Filled mobile number field with '0987654321' on #userNumber
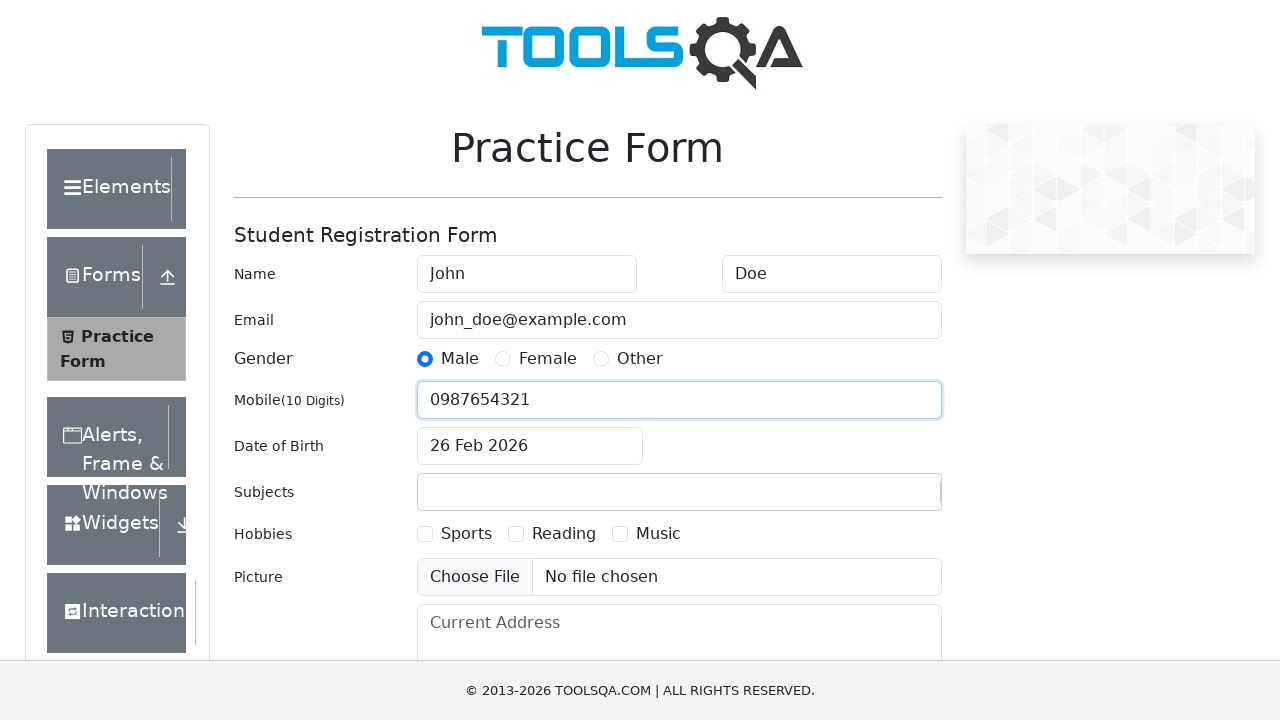

Filled date of birth field with '01 Jan 2001' on #dateOfBirthInput
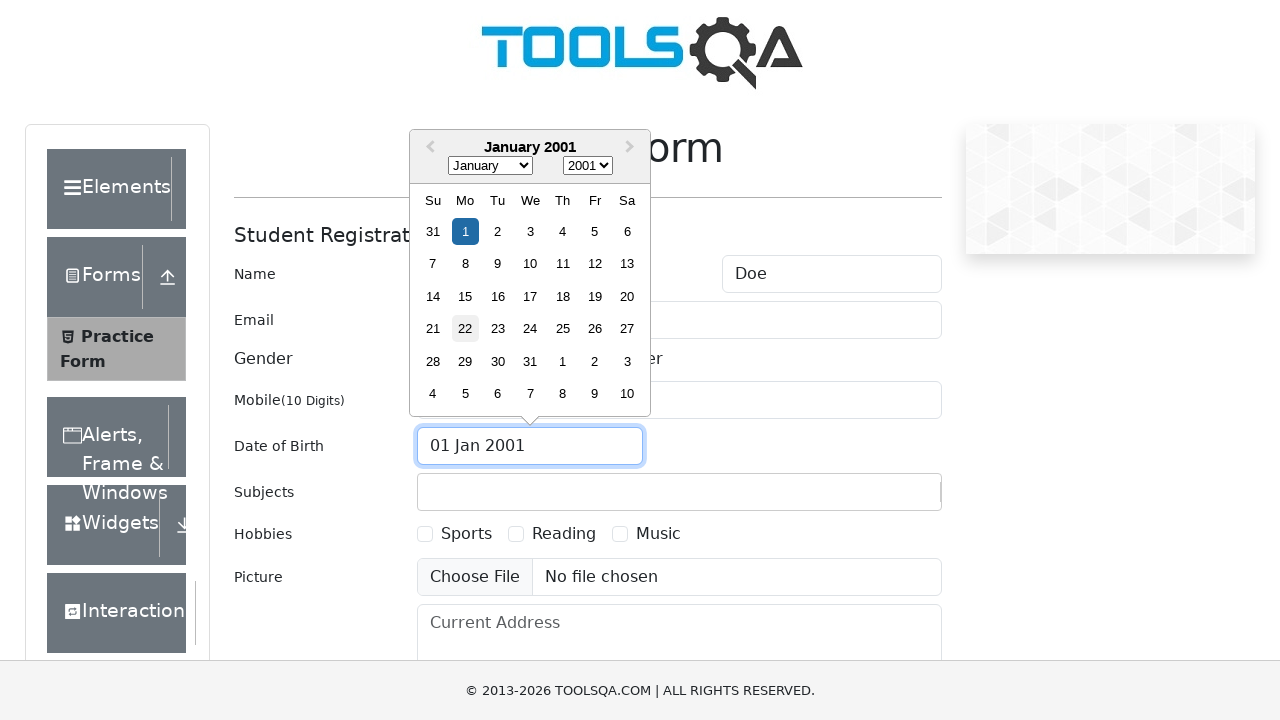

Checked hobbies checkbox at (466, 534) on xpath=//*[@id='hobbiesWrapper']/div[2]/div[1]/label
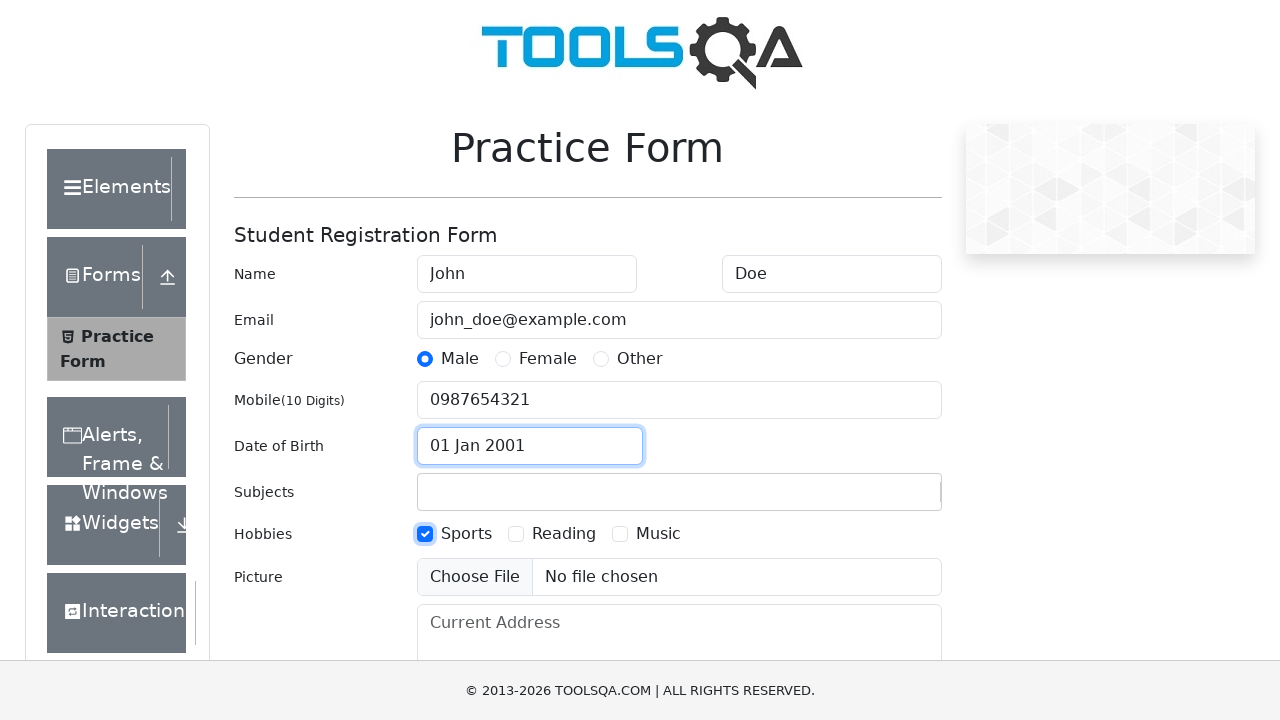

Submitted form by pressing Enter on #userForm
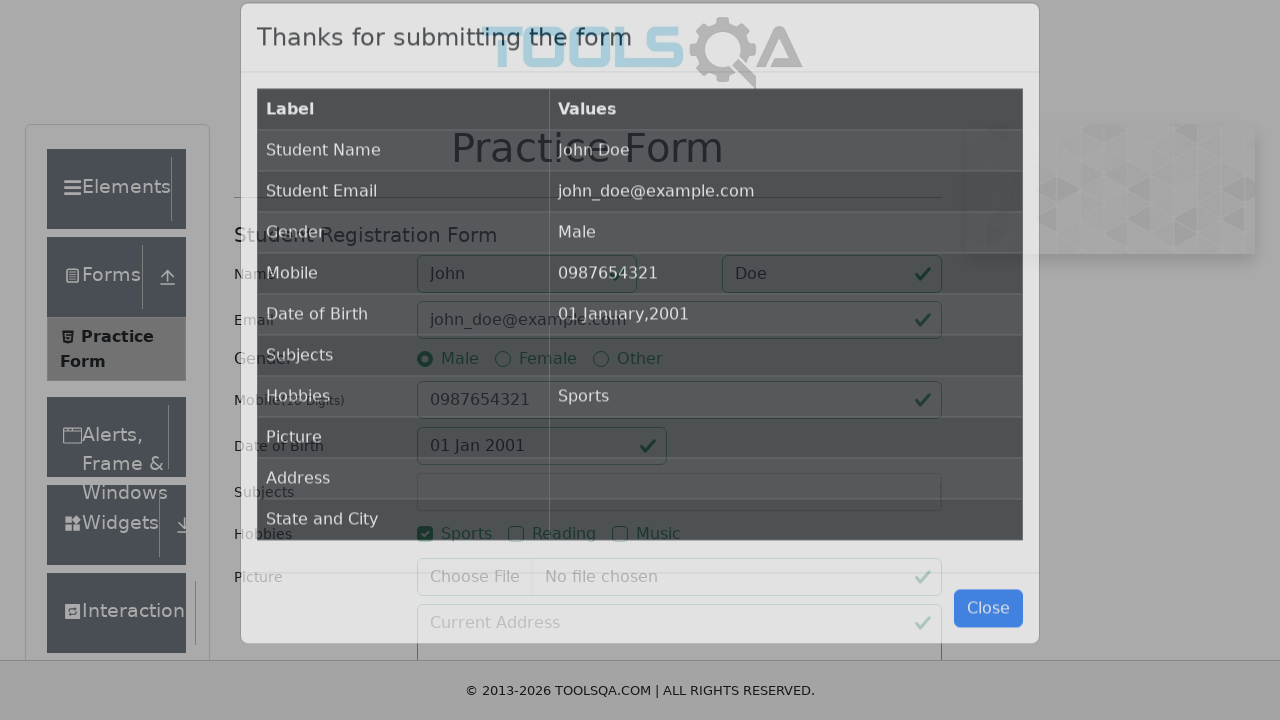

Form submission results appeared
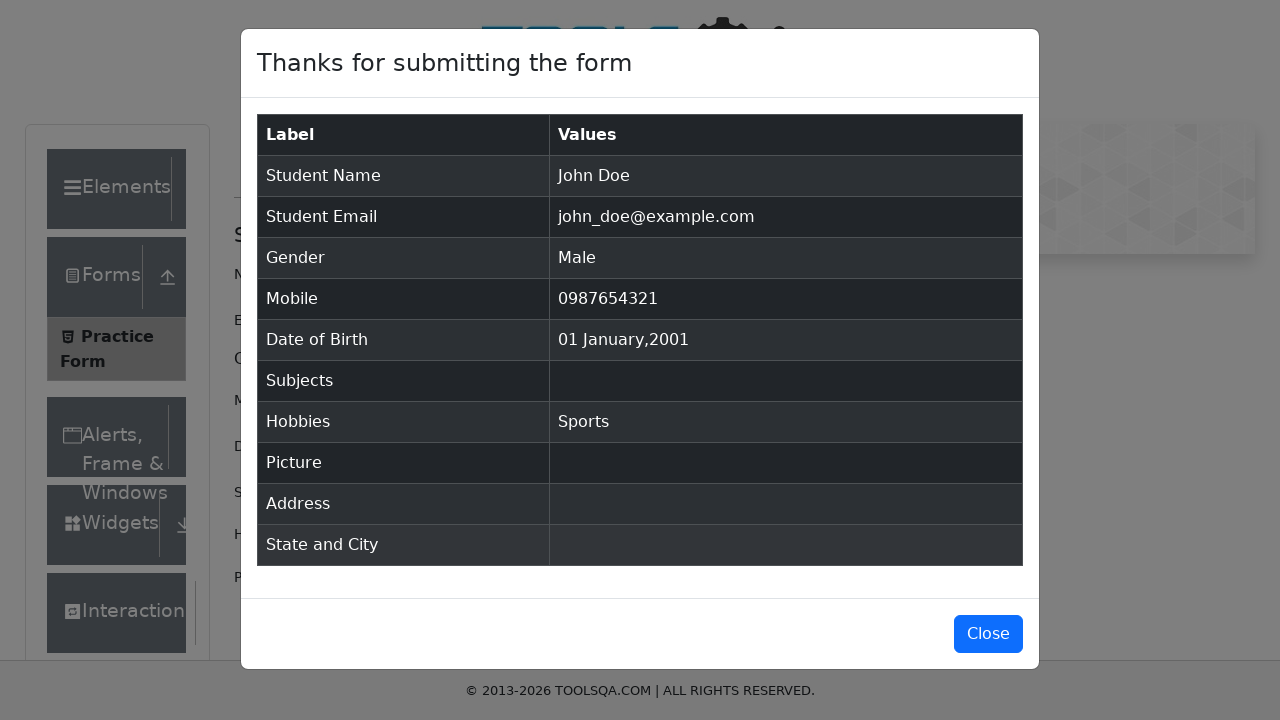

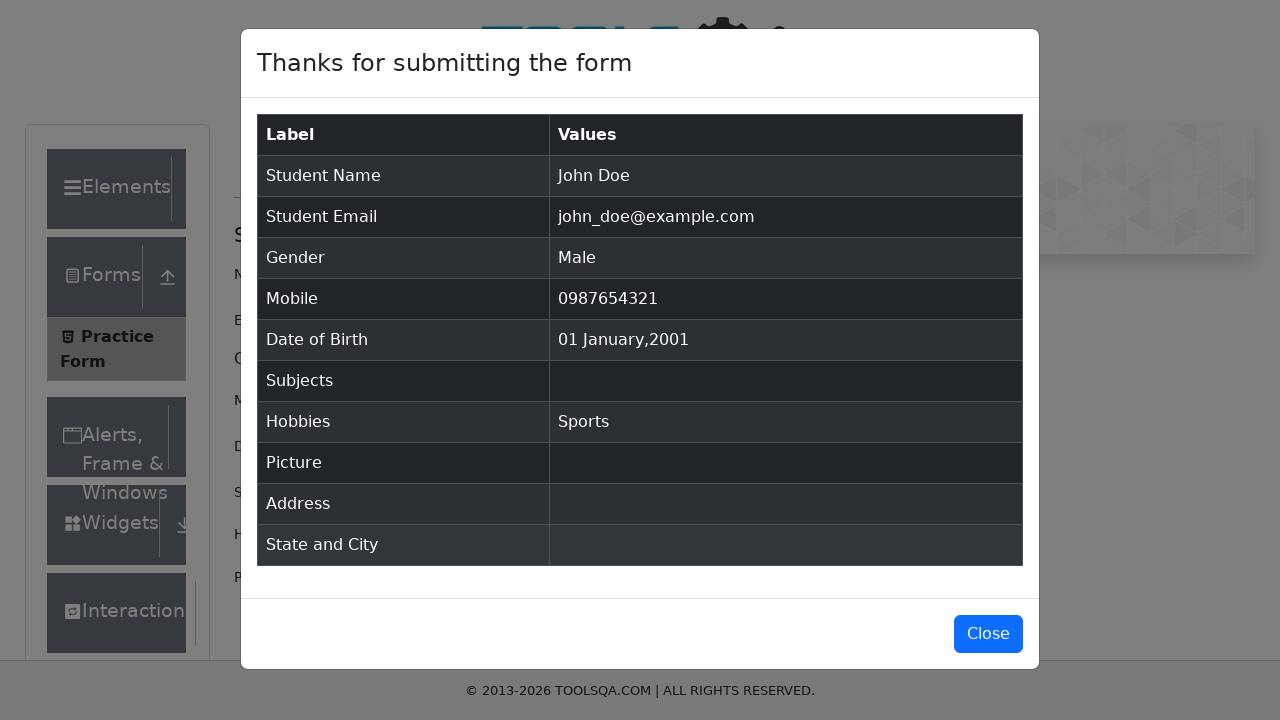